Navigates to the arXiv Computer Science archive page, locates year links in the article statistics section, and navigates to a specific year page to verify the content loads properly.

Starting URL: https://arxiv.org/archive/cs

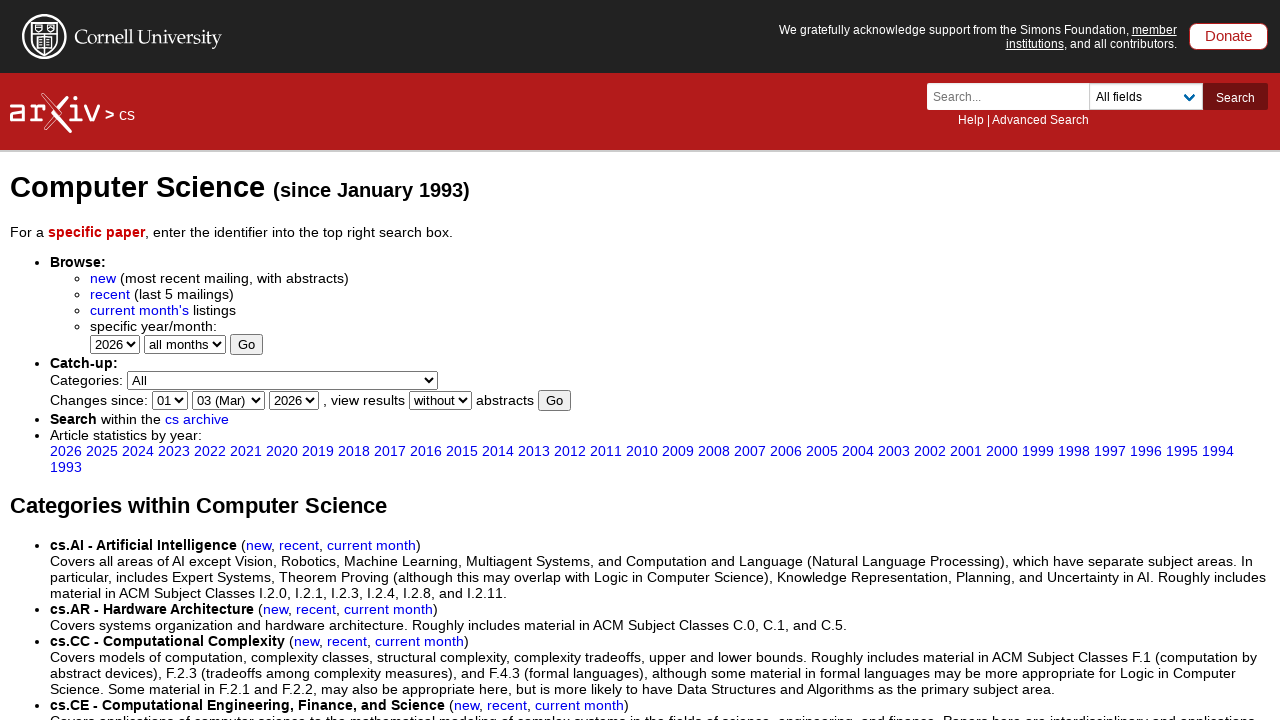

Article statistics year list section loaded
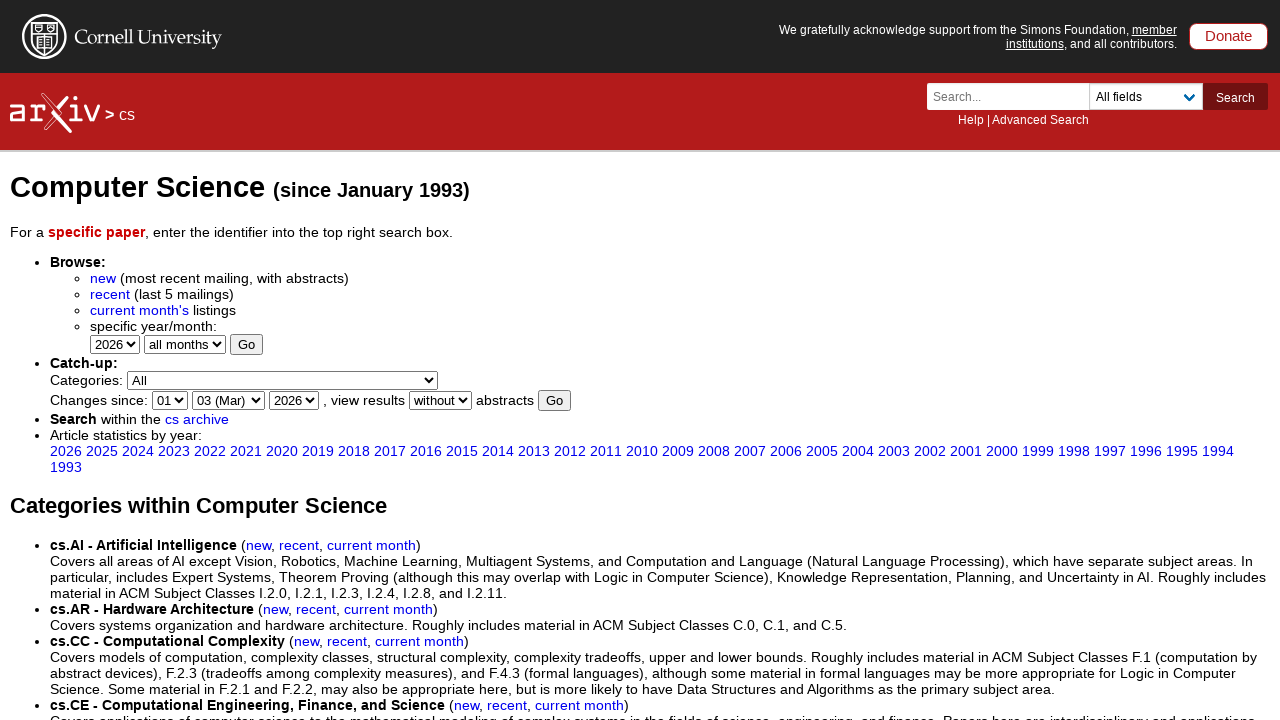

Clicked the first year link in article statistics at (66, 451) on xpath=//li[contains(text(), "Article statistics by year:")] >> a >> nth=0
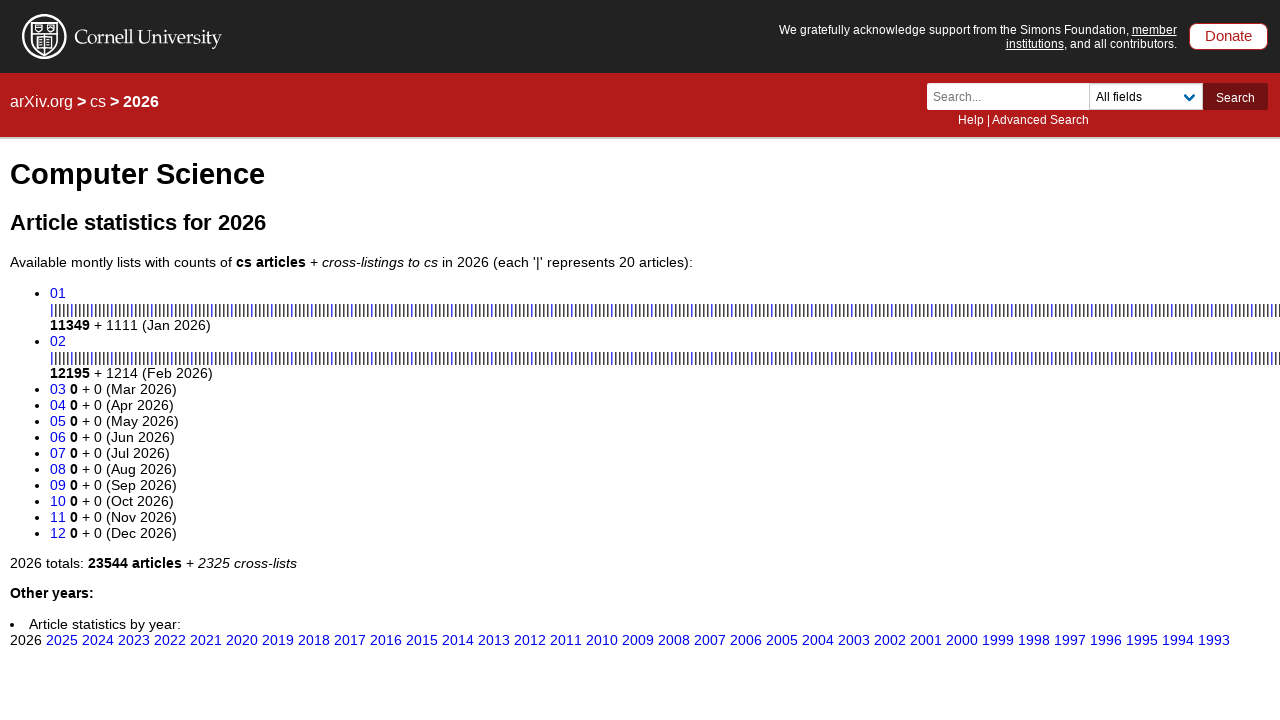

Year page content section loaded
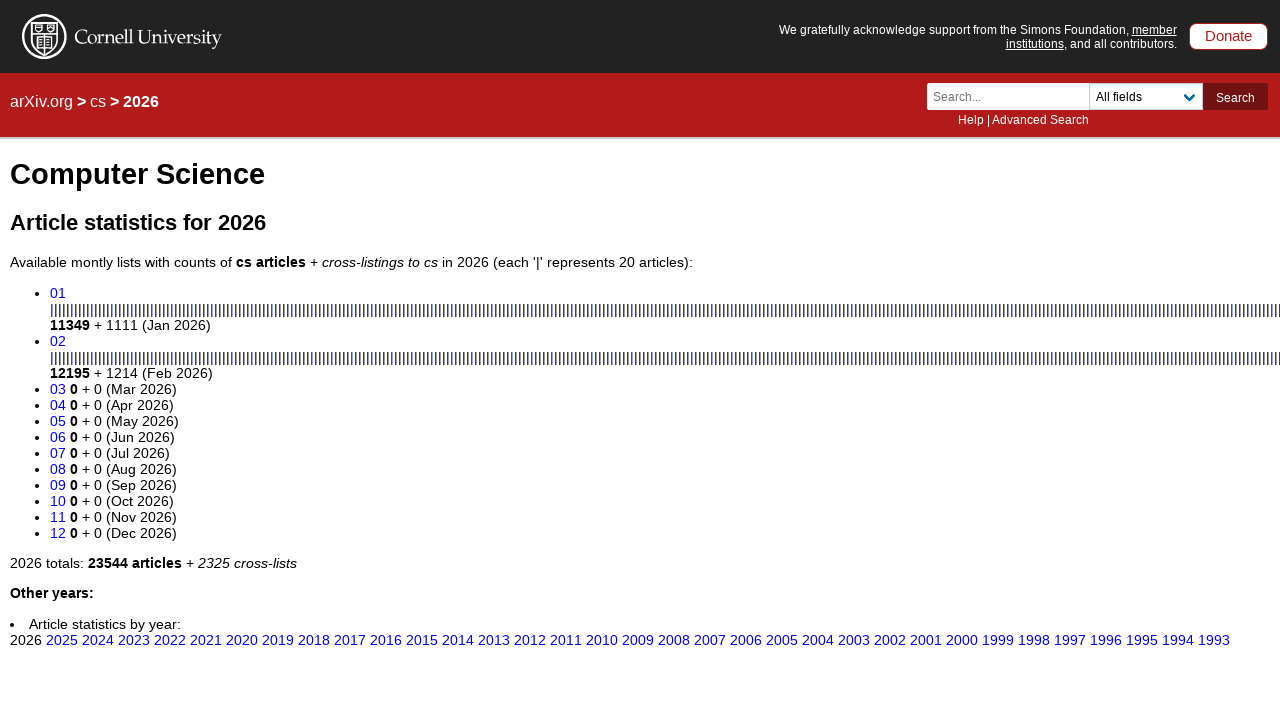

Totals section verified on year page
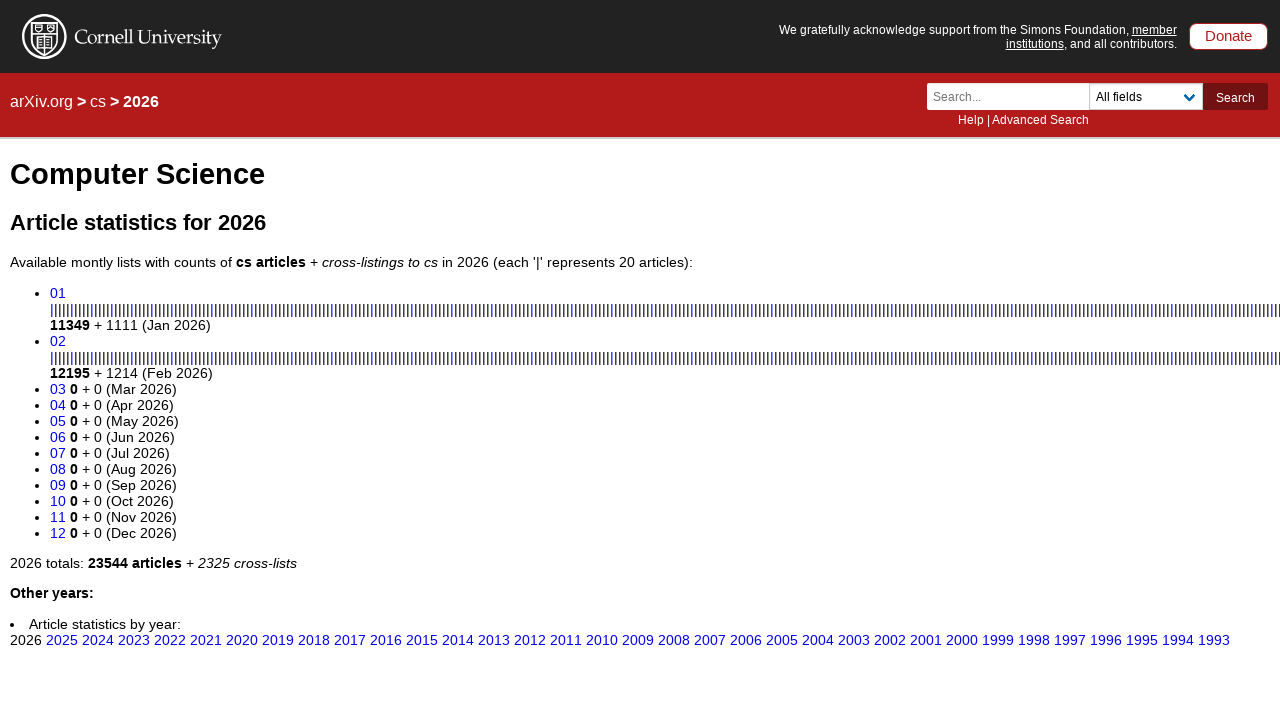

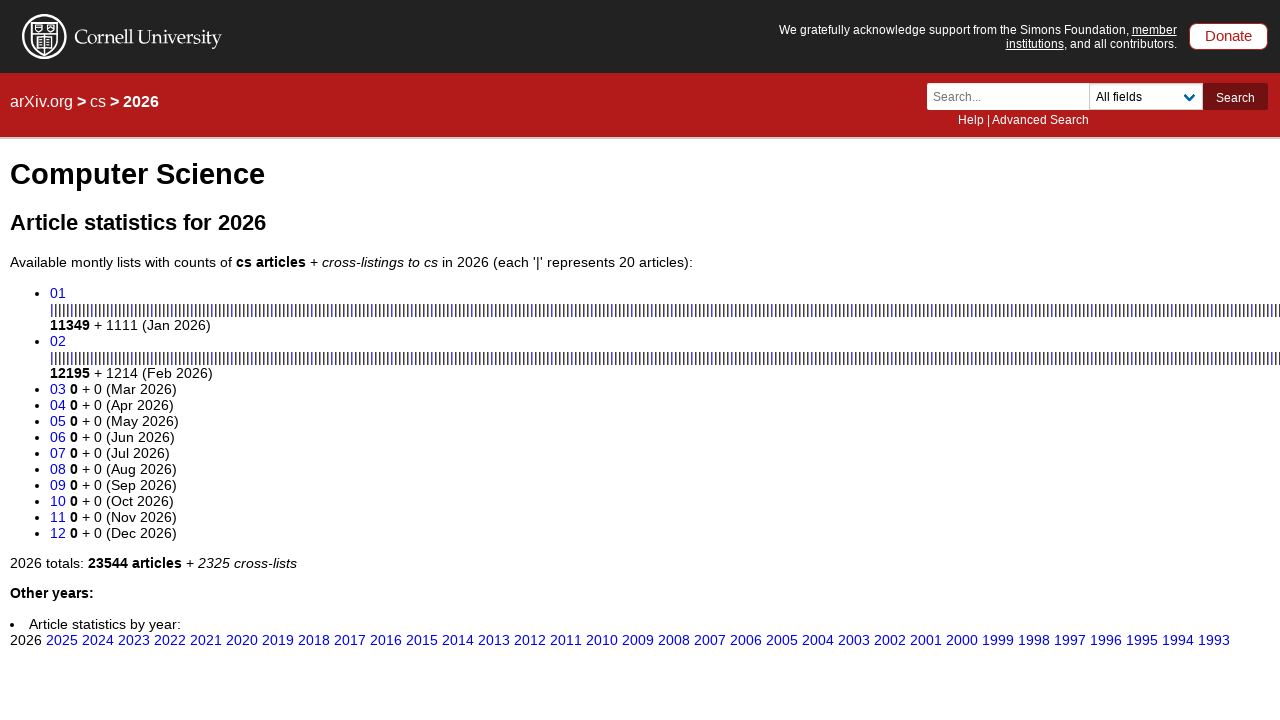